Navigates to GitHub homepage without performing any additional actions

Starting URL: https://www.github.com

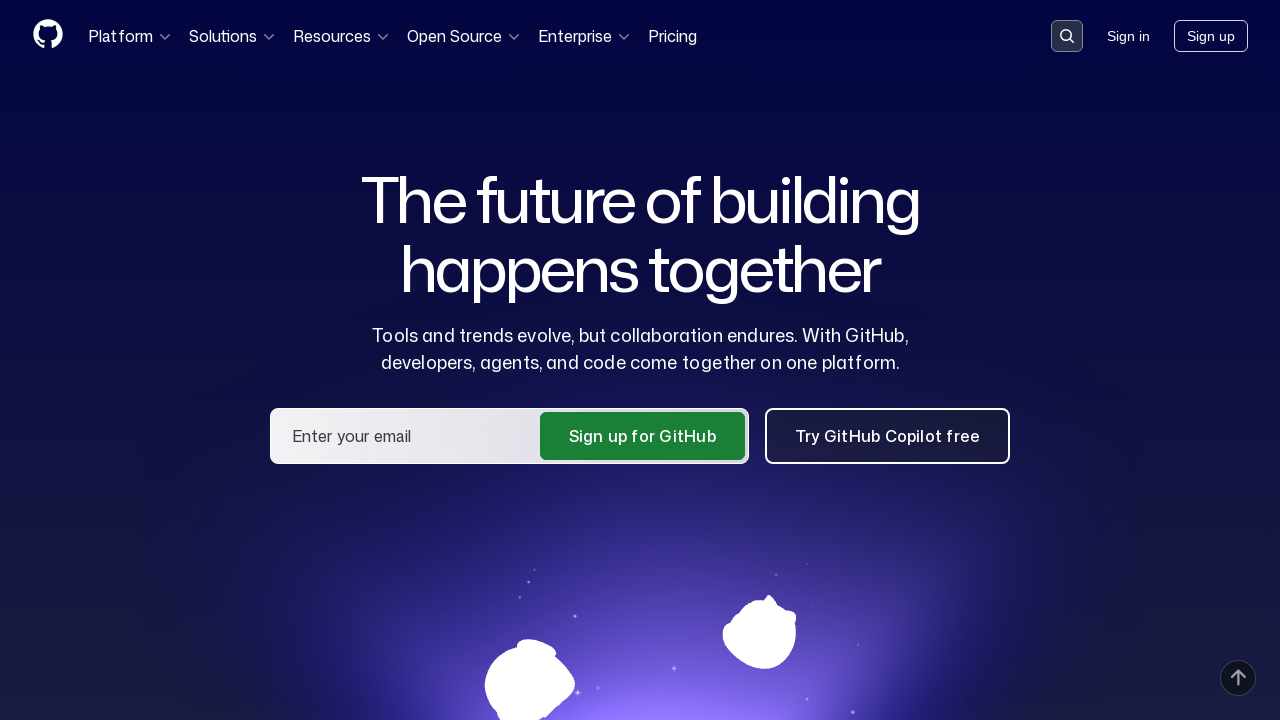

Navigated to GitHub homepage
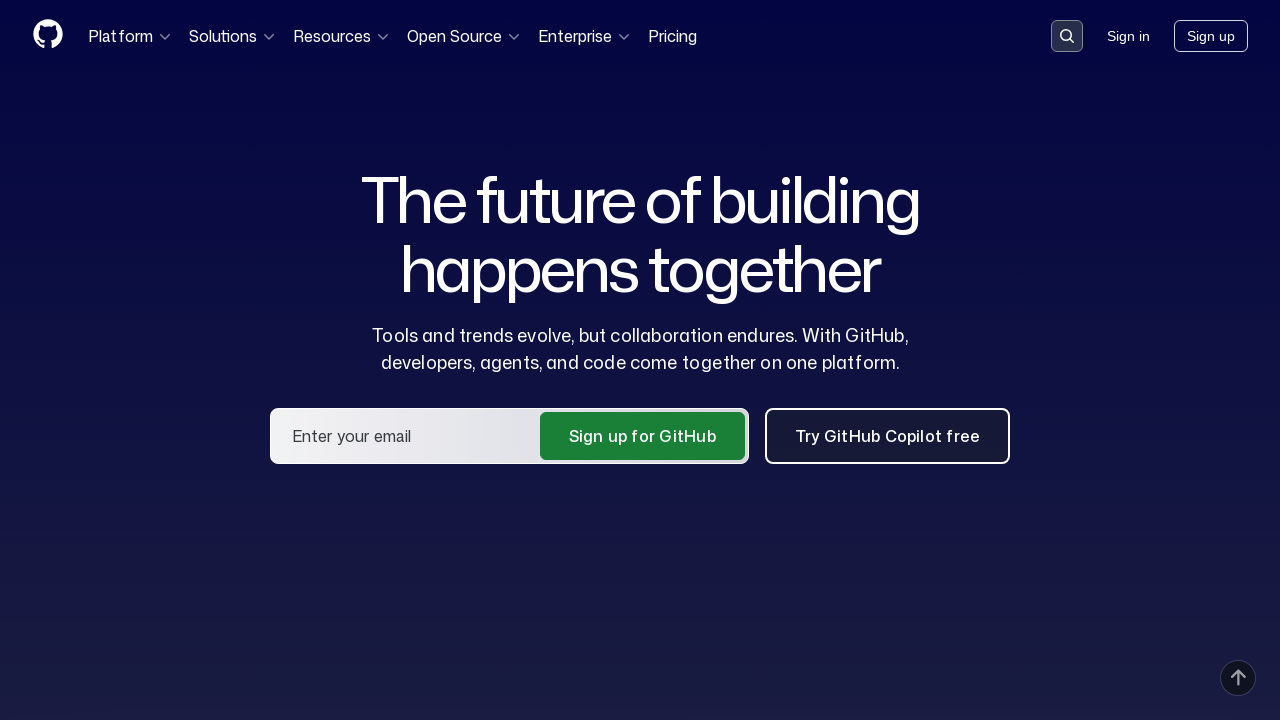

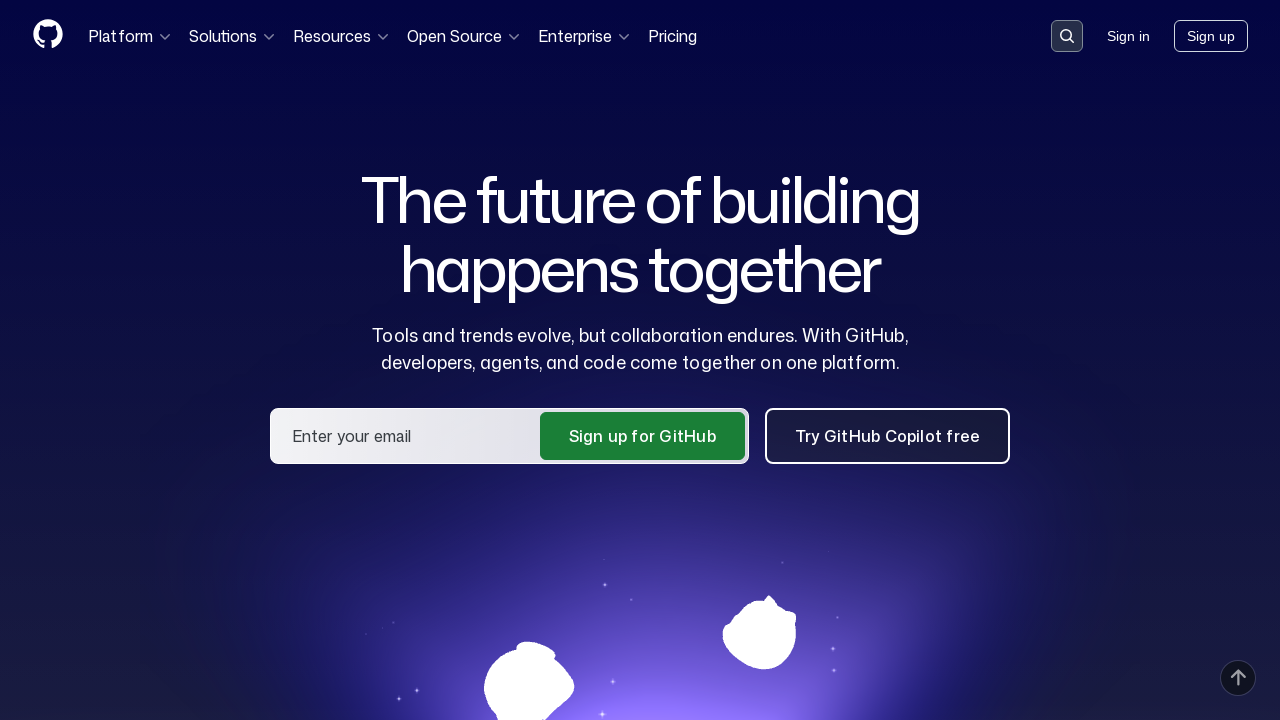